Tests the signup flow on automationexercise.com by clicking the login/signup link, filling in a randomly generated name and email in the signup form, and submitting it to navigate to the signup details page.

Starting URL: https://automationexercise.com/

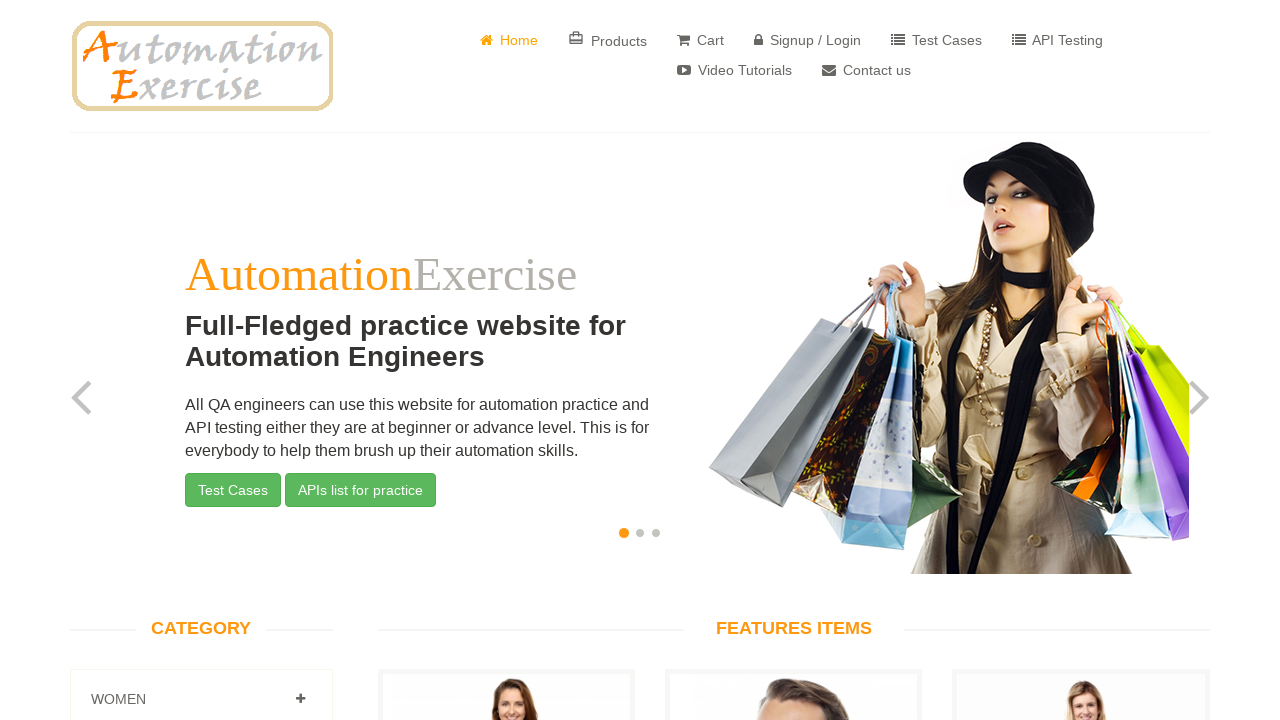

Clicked login/signup link at (808, 40) on a[href*='/login']
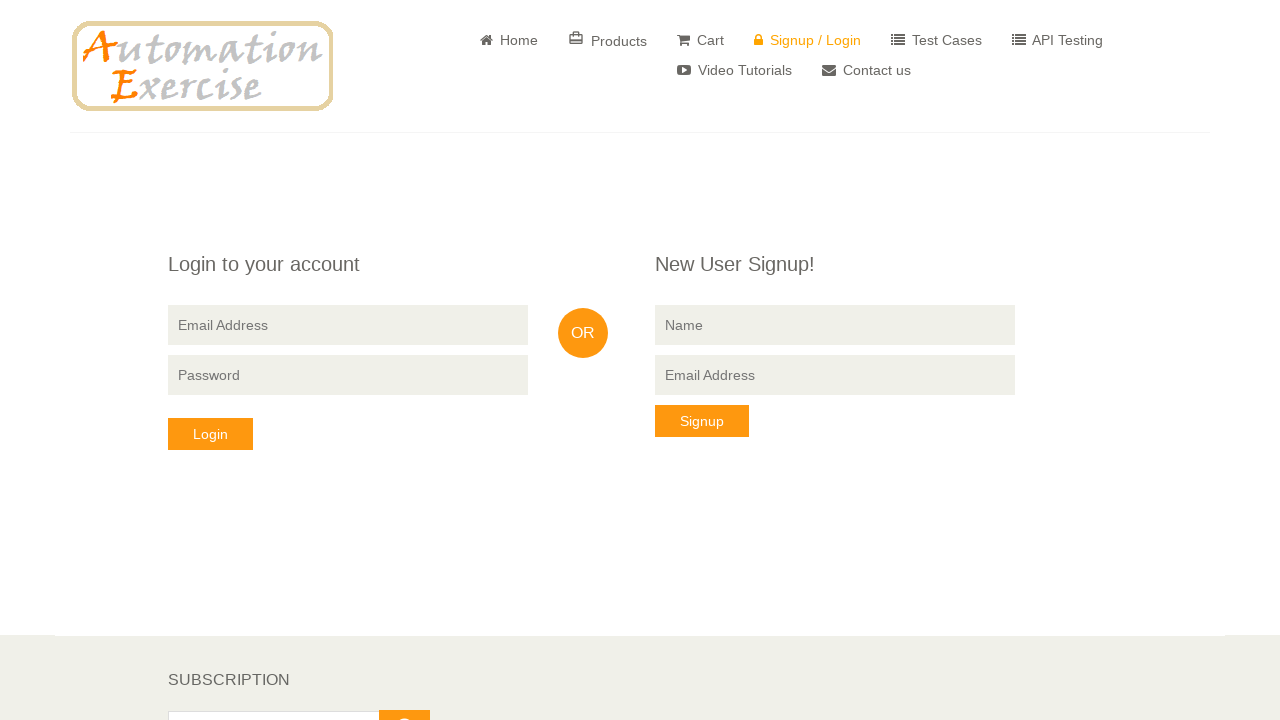

Navigated to login page
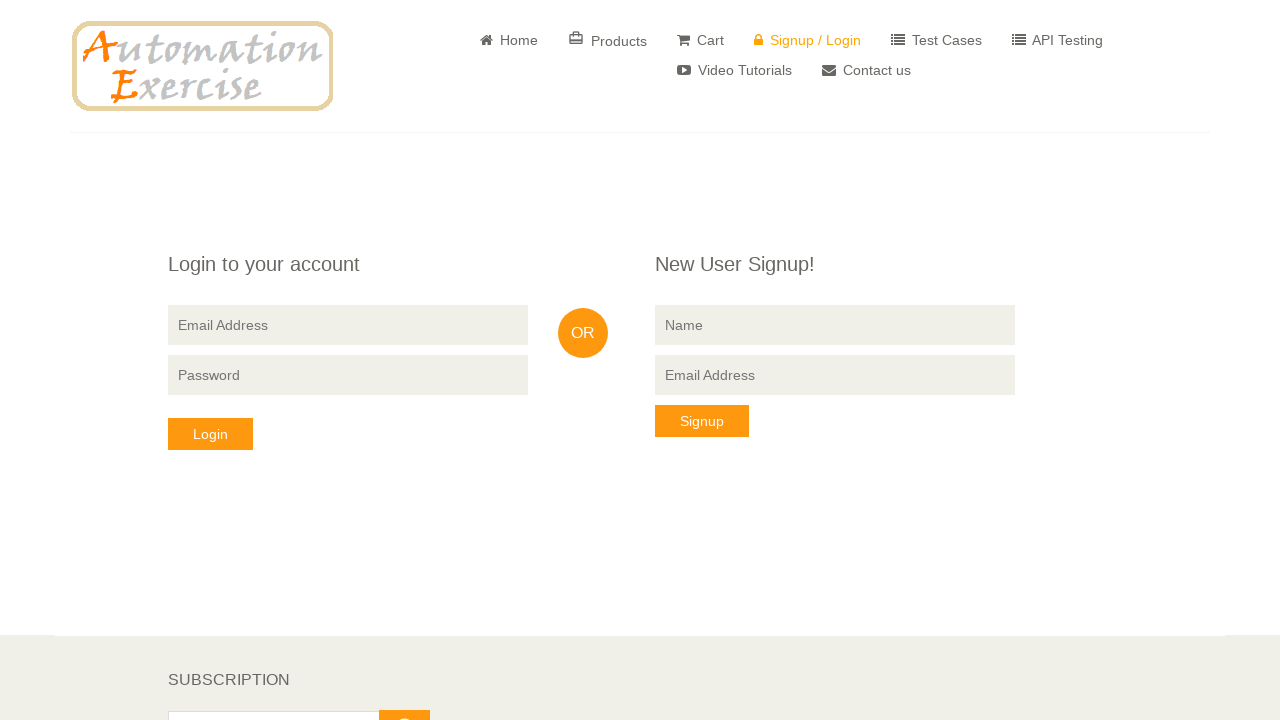

Generated random name: GodKUaIgeX
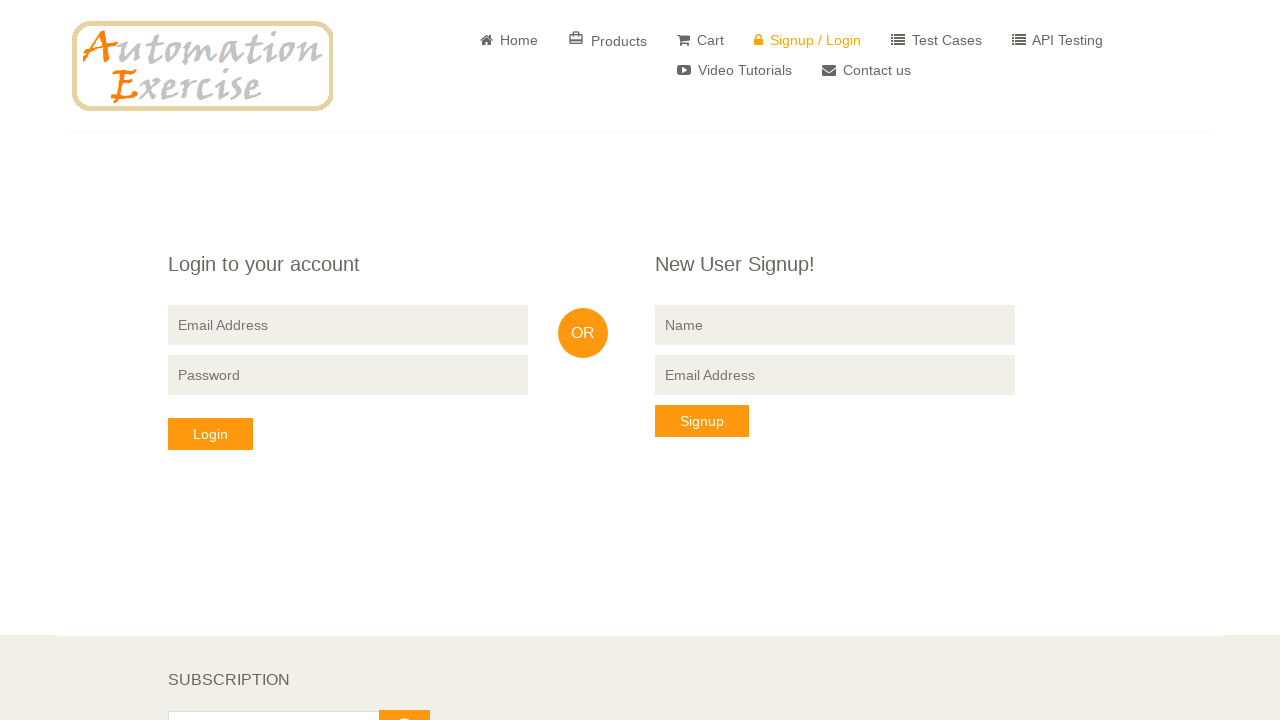

Filled signup name field with 'GodKUaIgeX' on input[data-qa='signup-name']
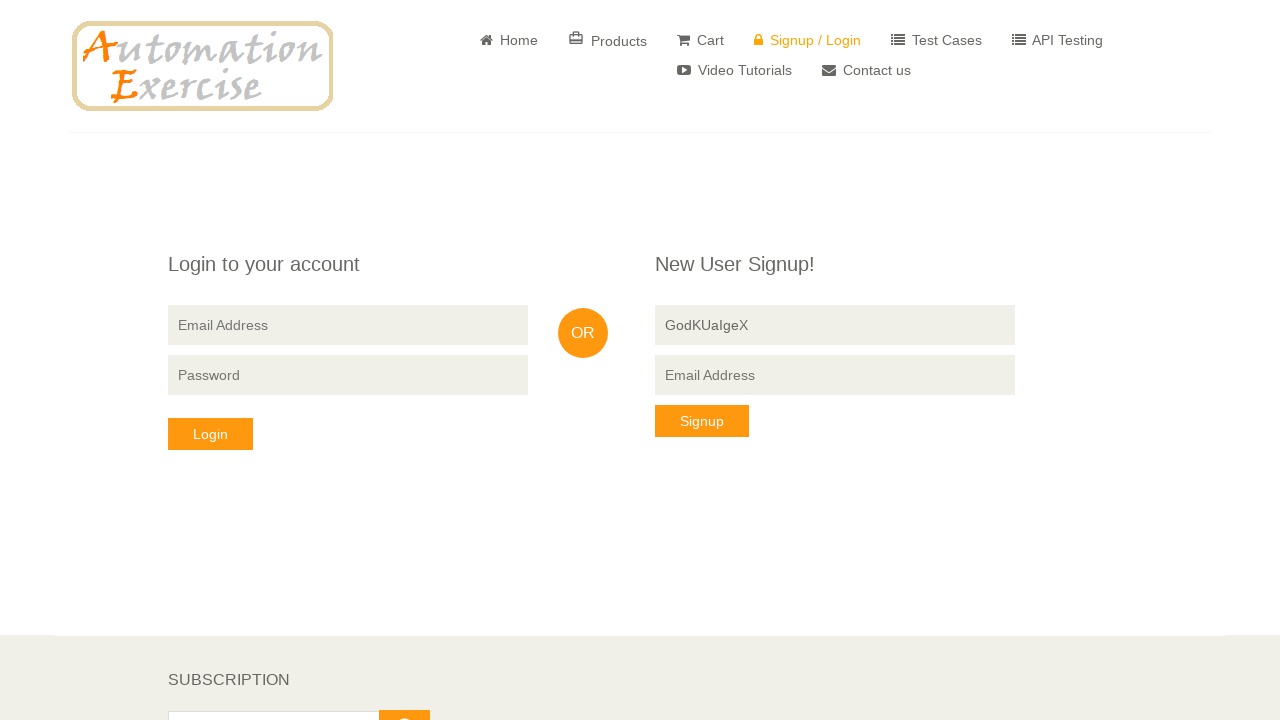

Filled signup email field with 'GodKUaIgeX@TestEmail.com' on input[data-qa='signup-email']
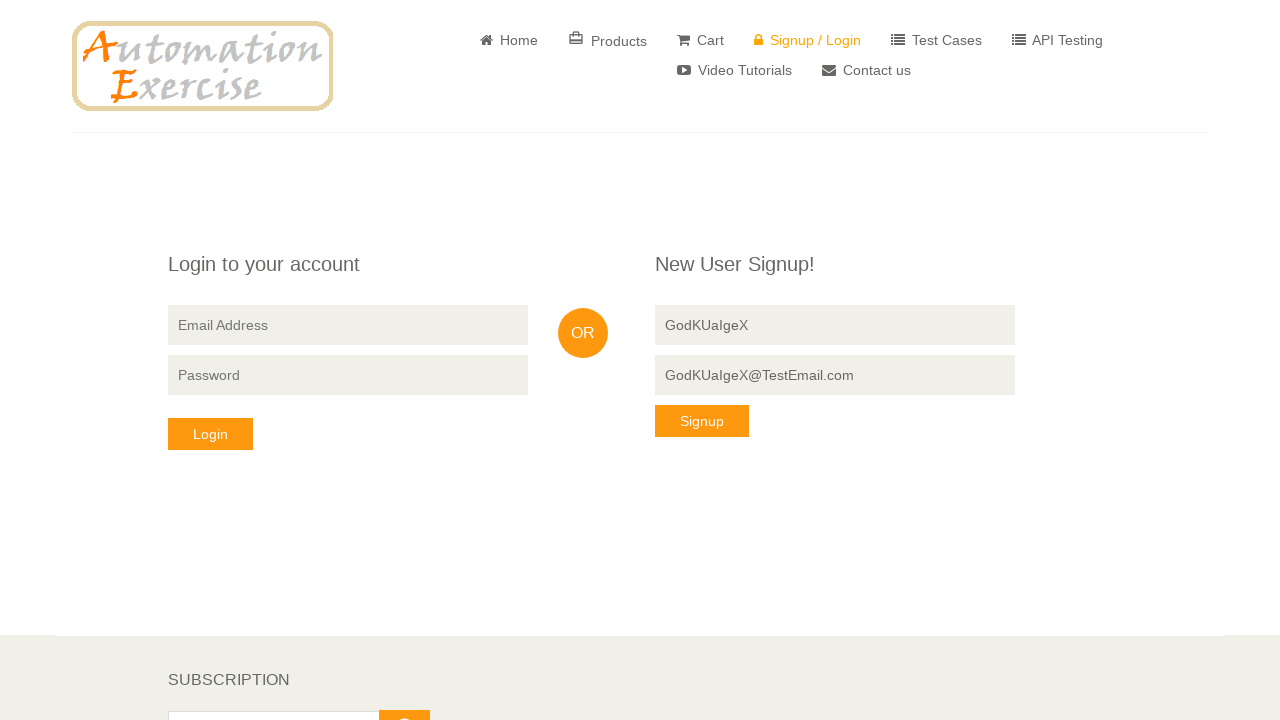

Clicked signup button at (702, 421) on button[data-qa='signup-button']
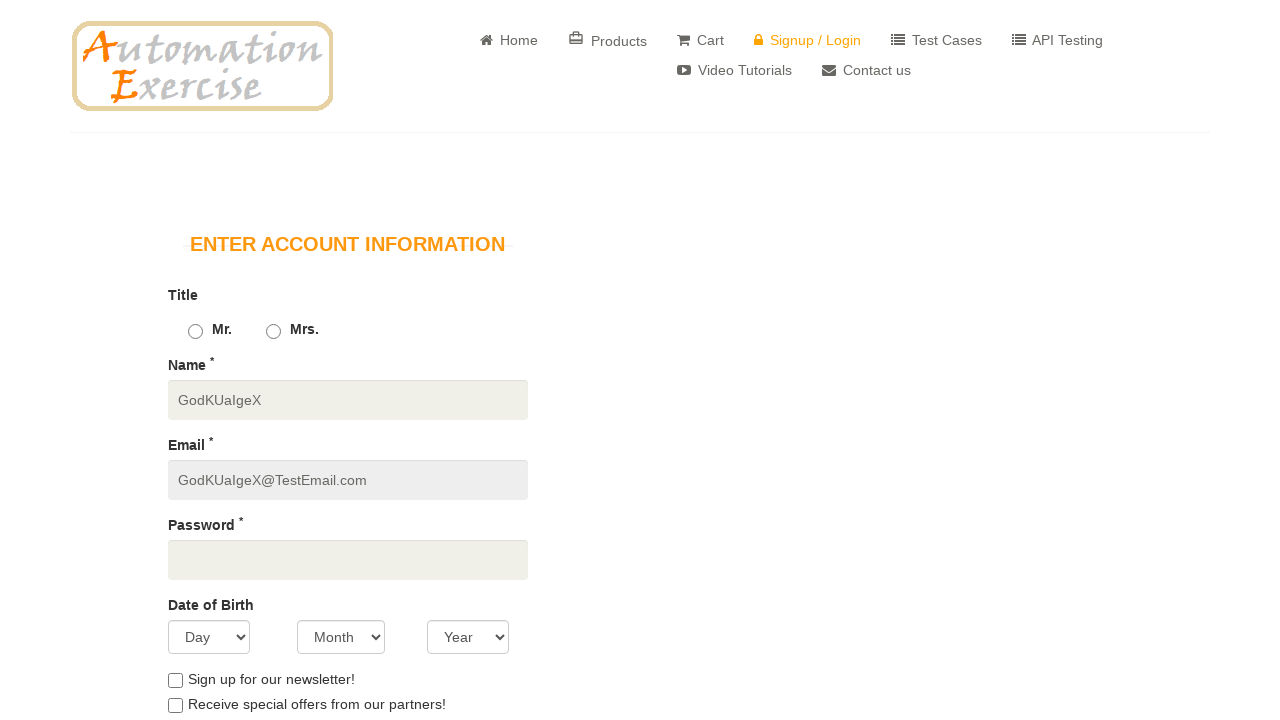

Navigated to signup details page
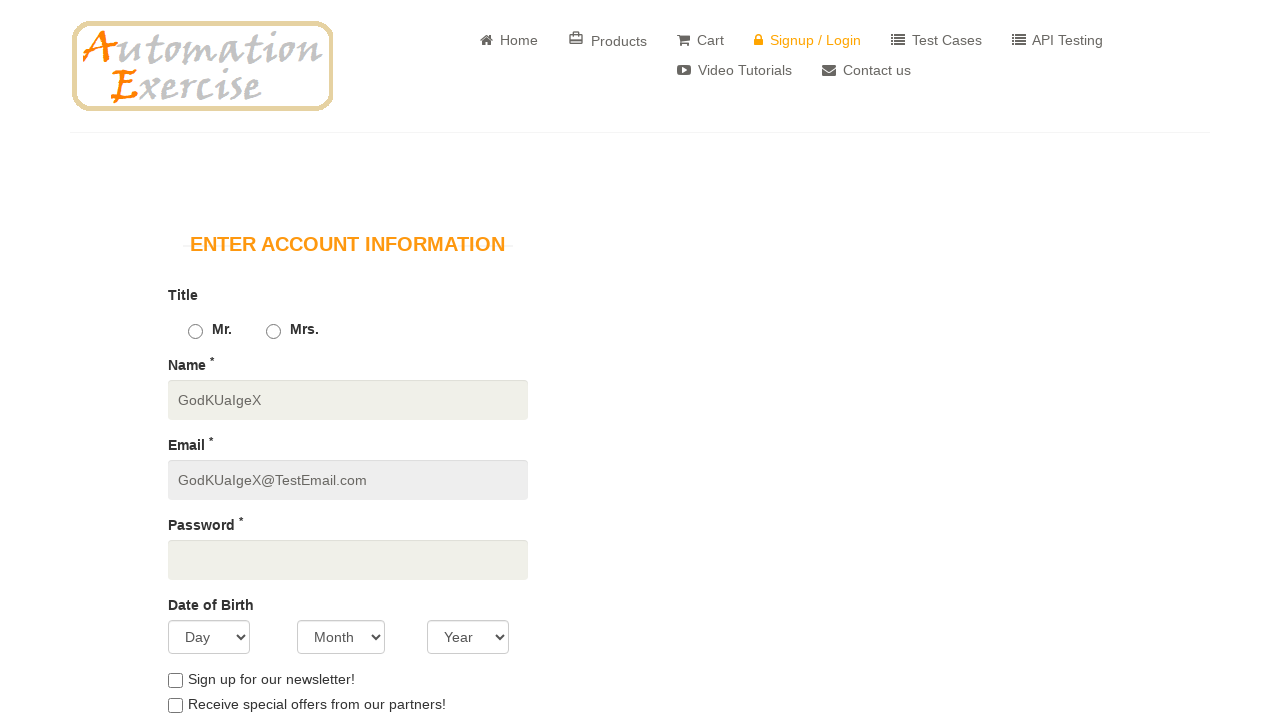

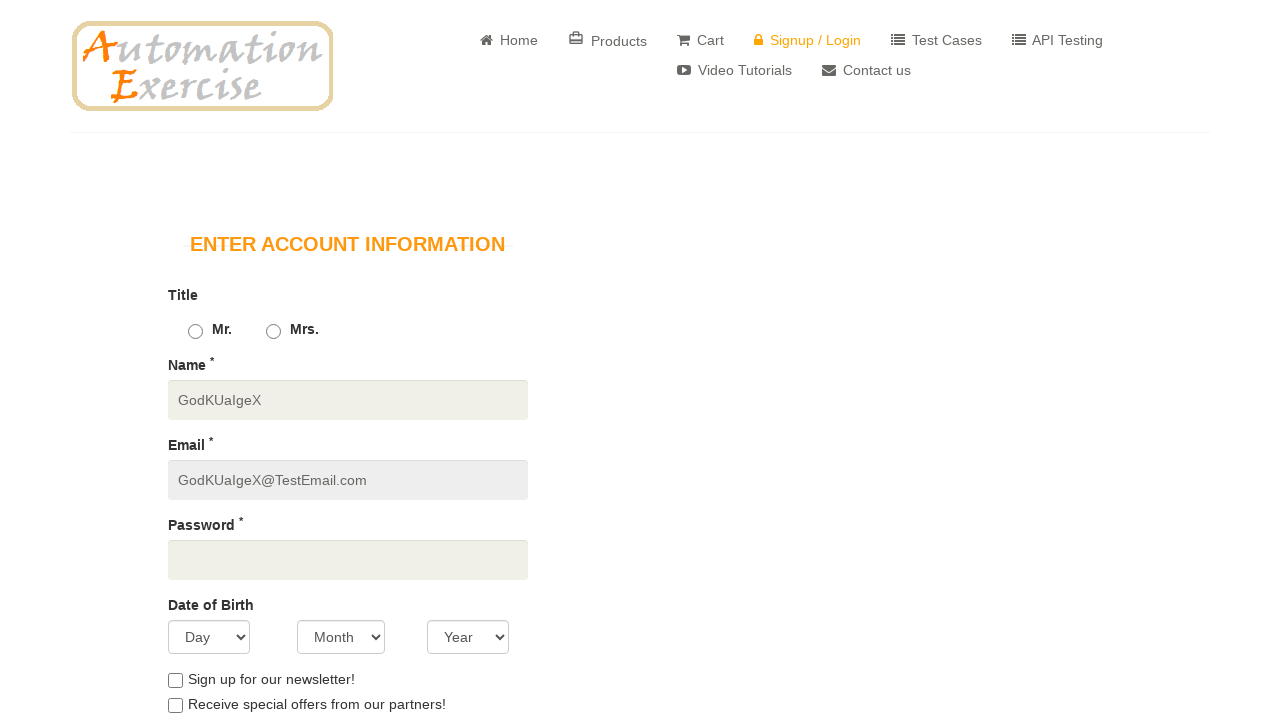